Tests failed login scenario by clicking appointment button, entering invalid credentials, and verifying the error message is displayed

Starting URL: https://katalon-demo-cura.herokuapp.com/

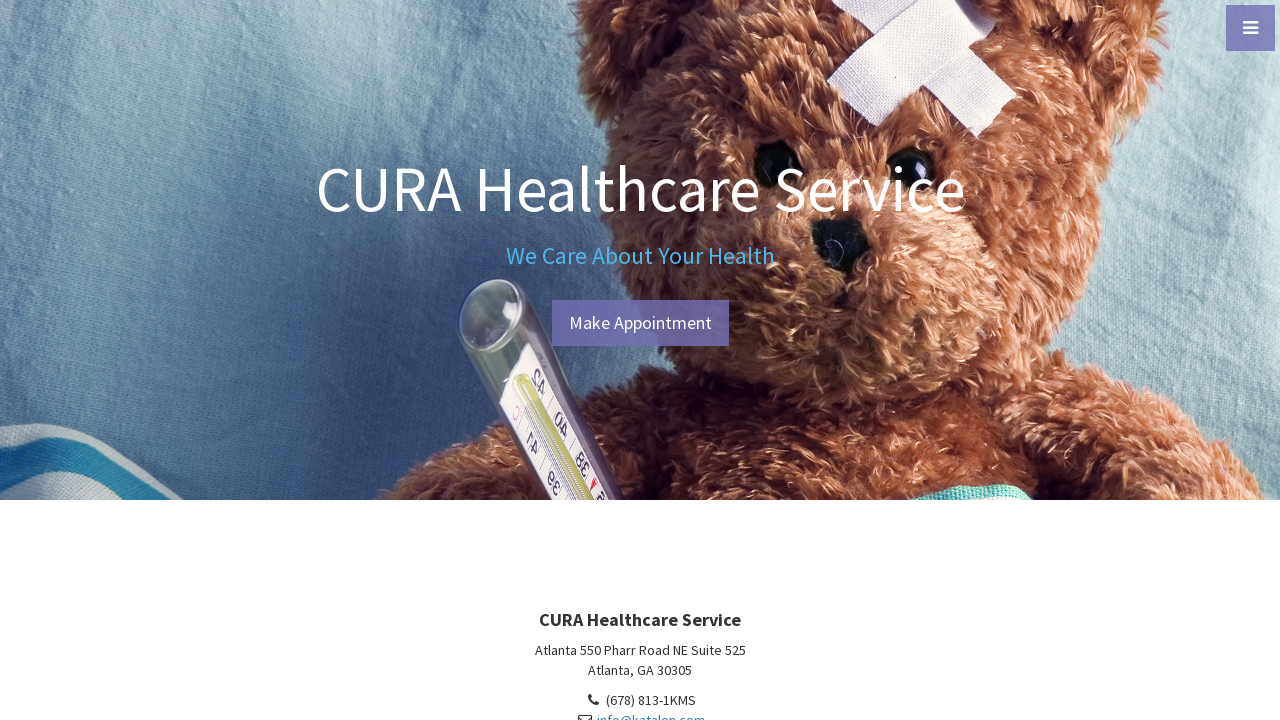

Clicked Make Appointment button (6th anchor tag) at (640, 323) on a >> nth=5
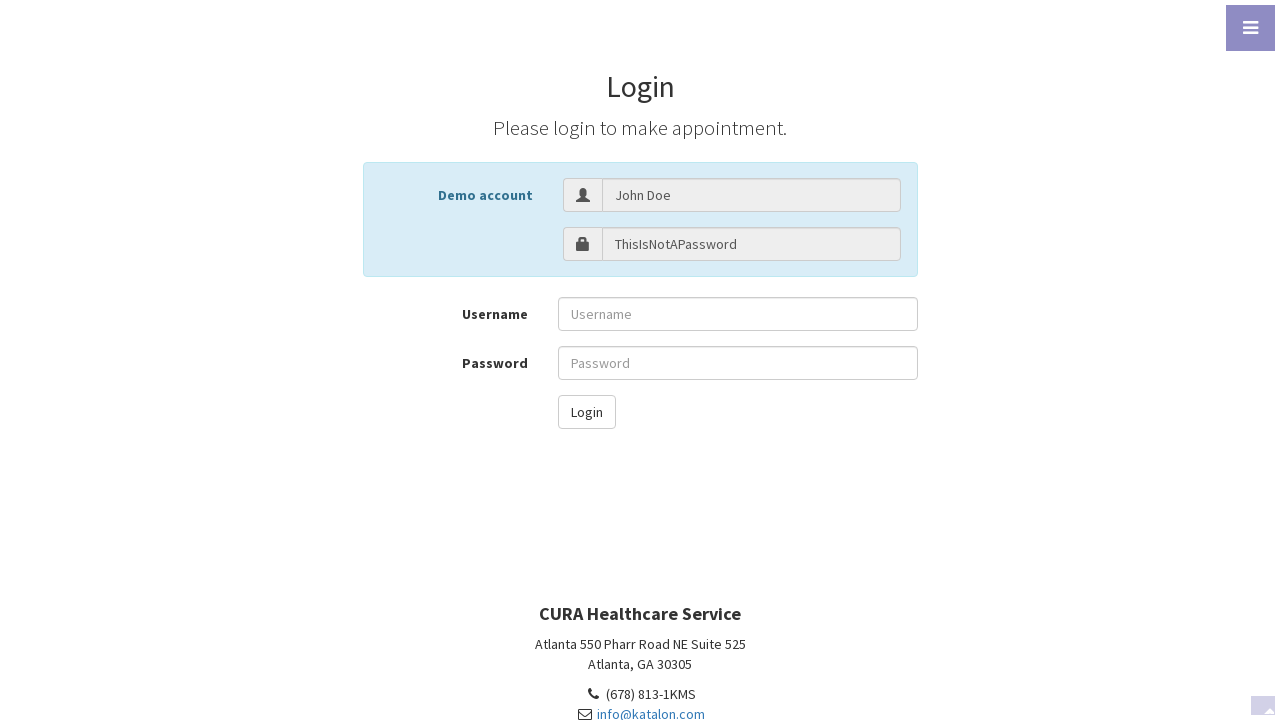

Filled username field with 'Veeres123' on //input[@id='txt-username']
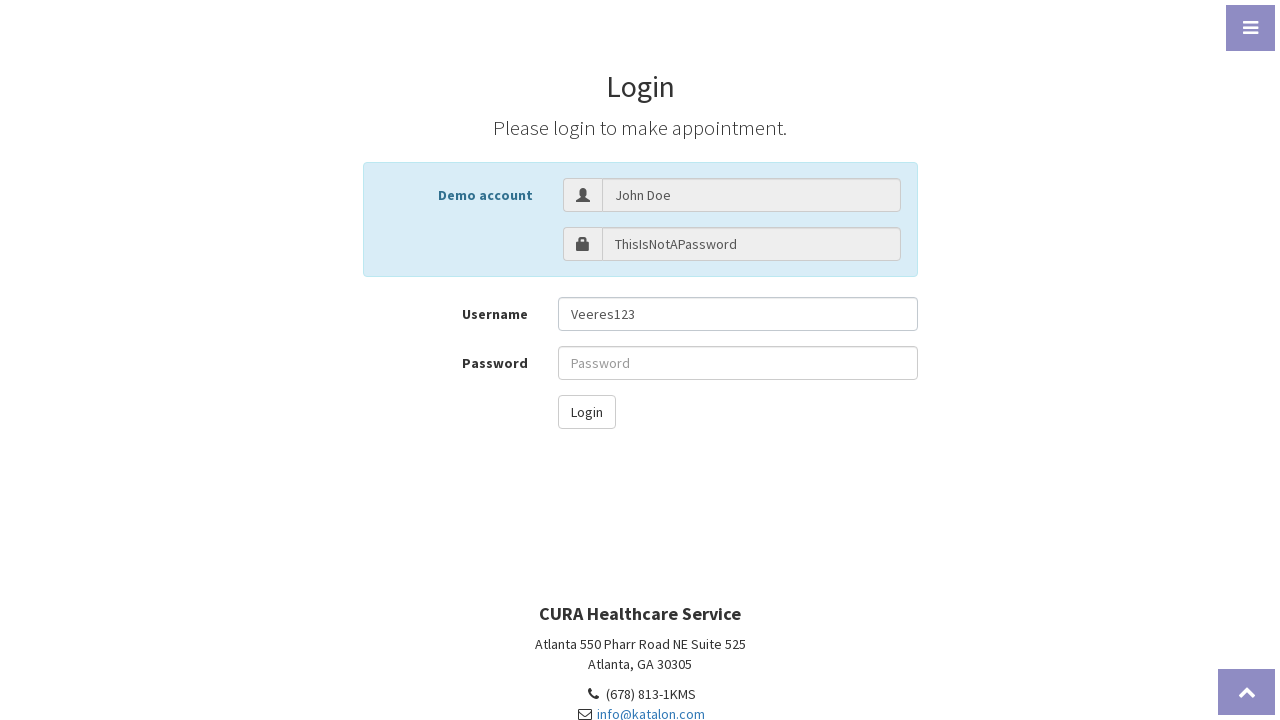

Filled password field with '123456' on //input[@id='txt-password']
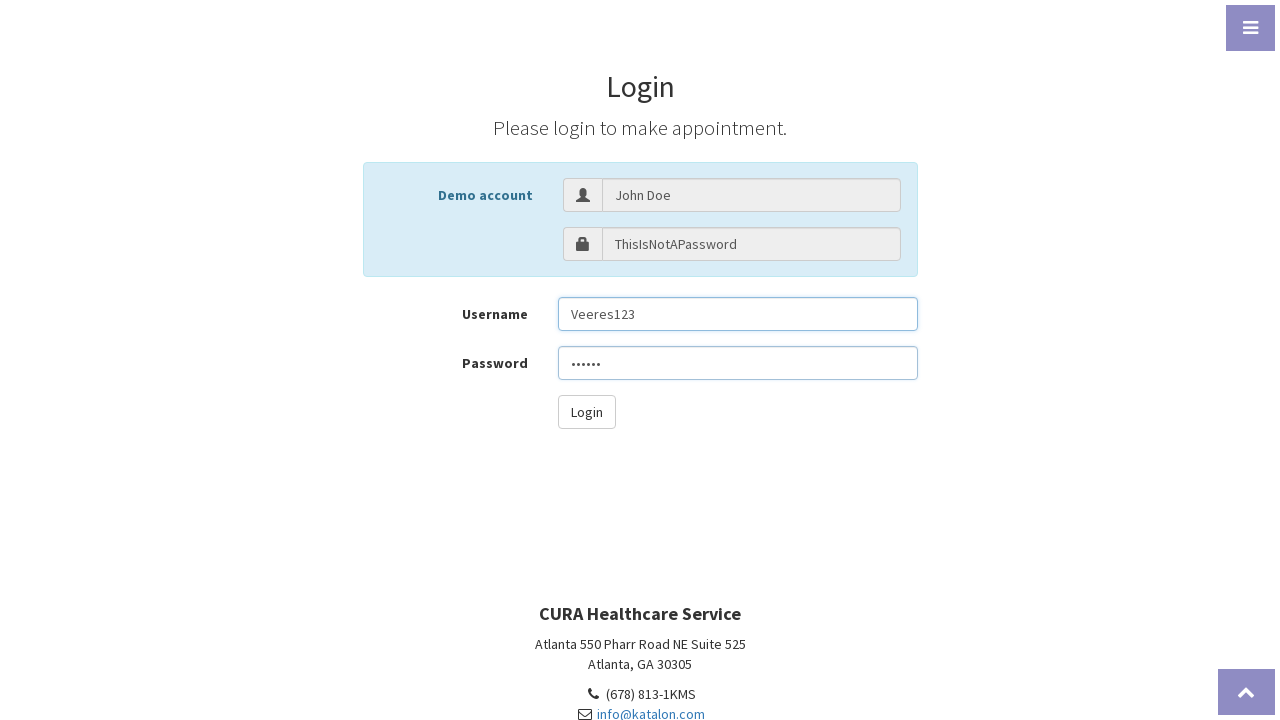

Clicked login button at (586, 412) on #btn-login
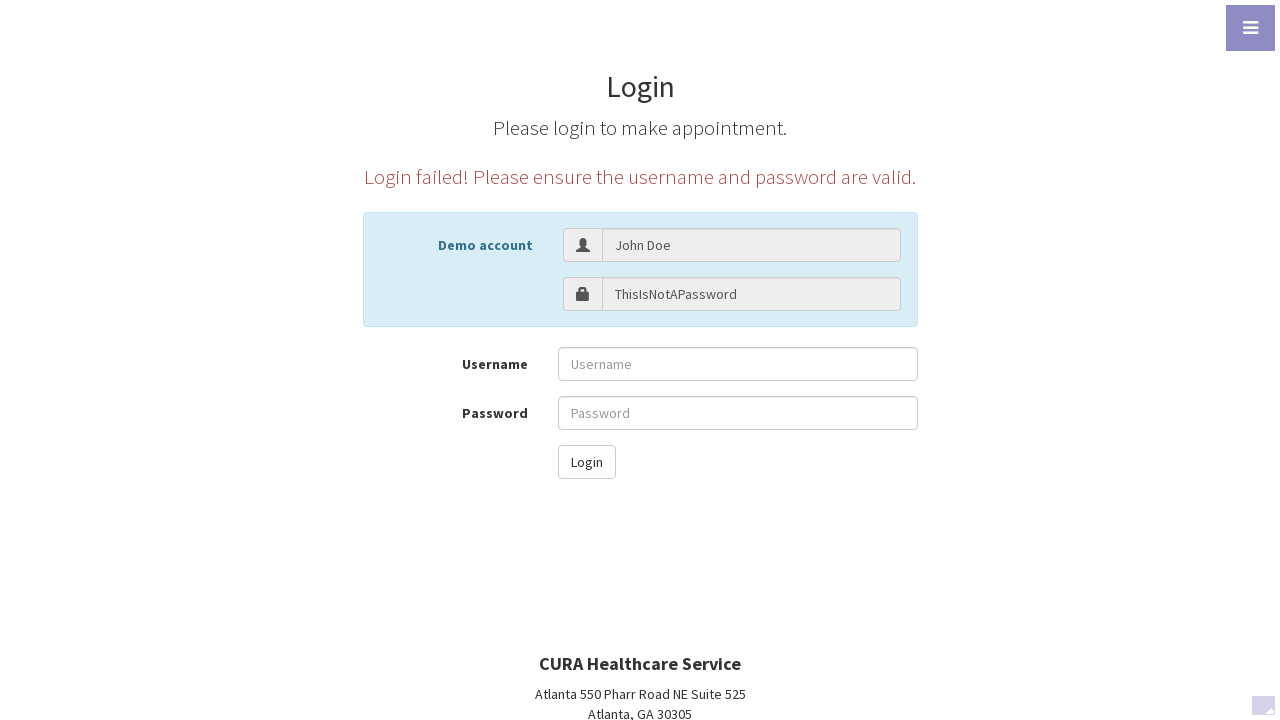

Login error message appeared - invalid credentials validated
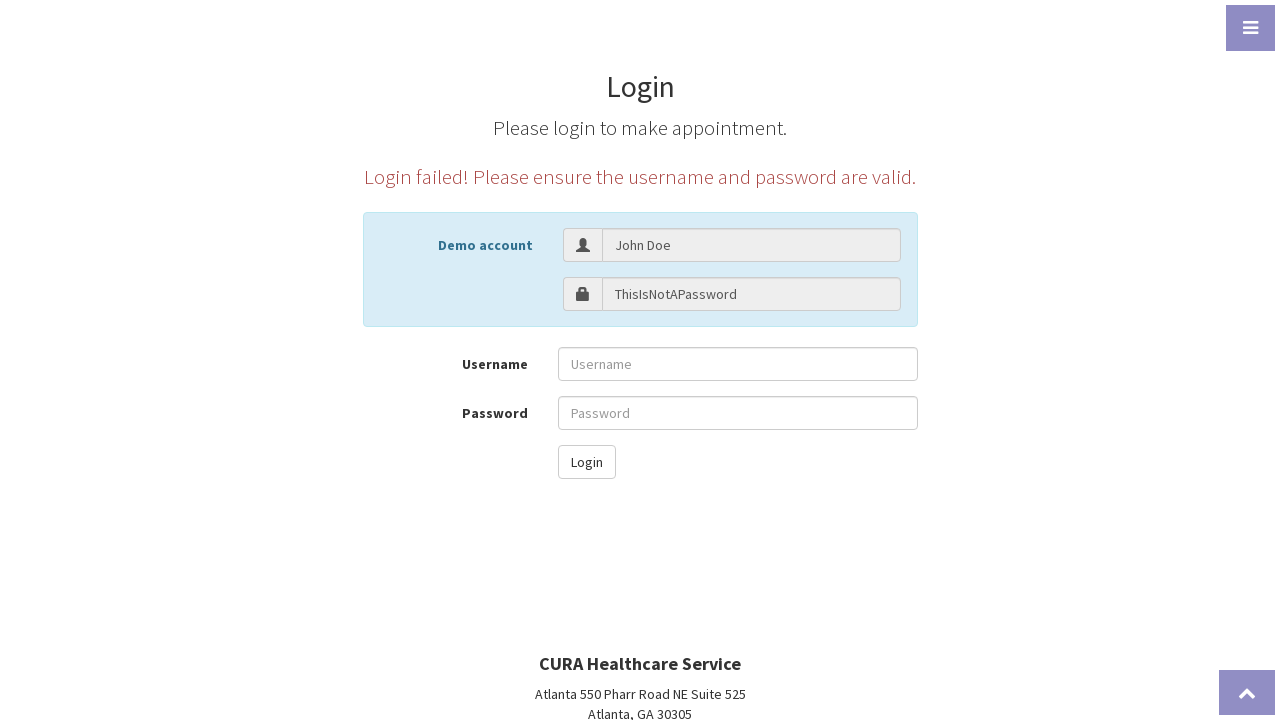

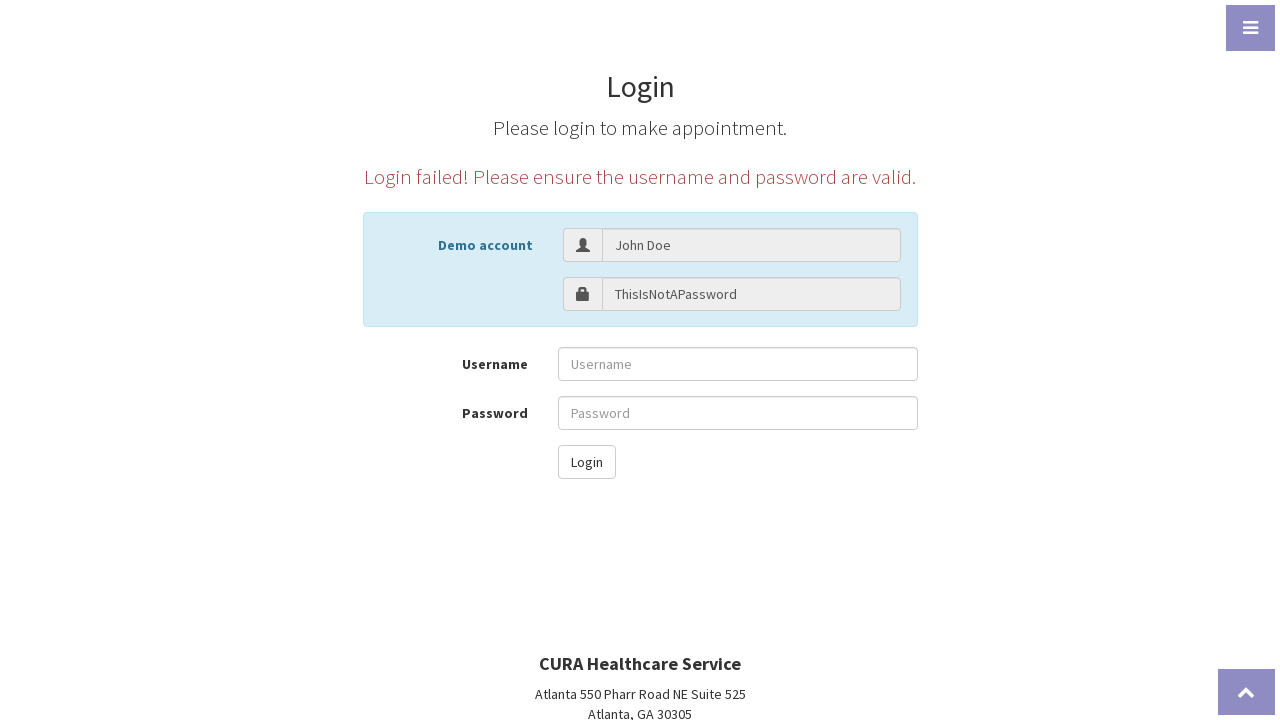